Tests handling of an entry ad modal by waiting for it to appear and clicking the close button

Starting URL: http://the-internet.herokuapp.com/entry_ad

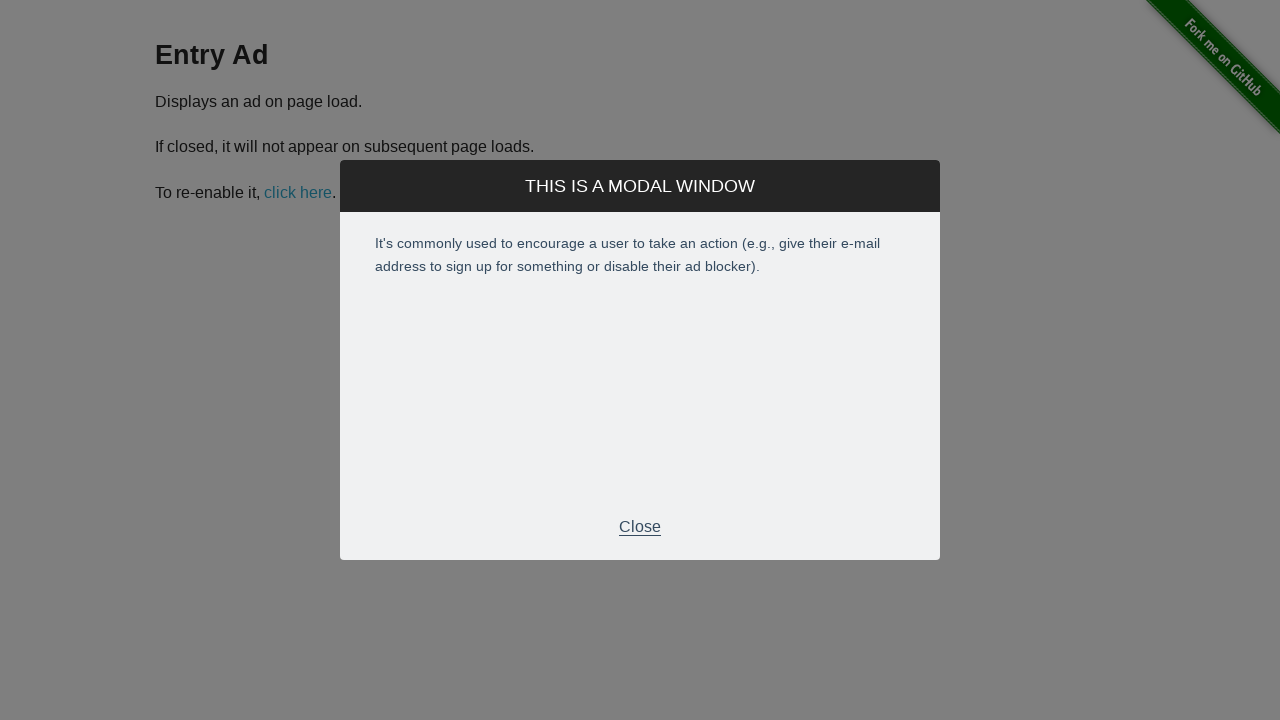

Entry ad modal footer appeared and became visible
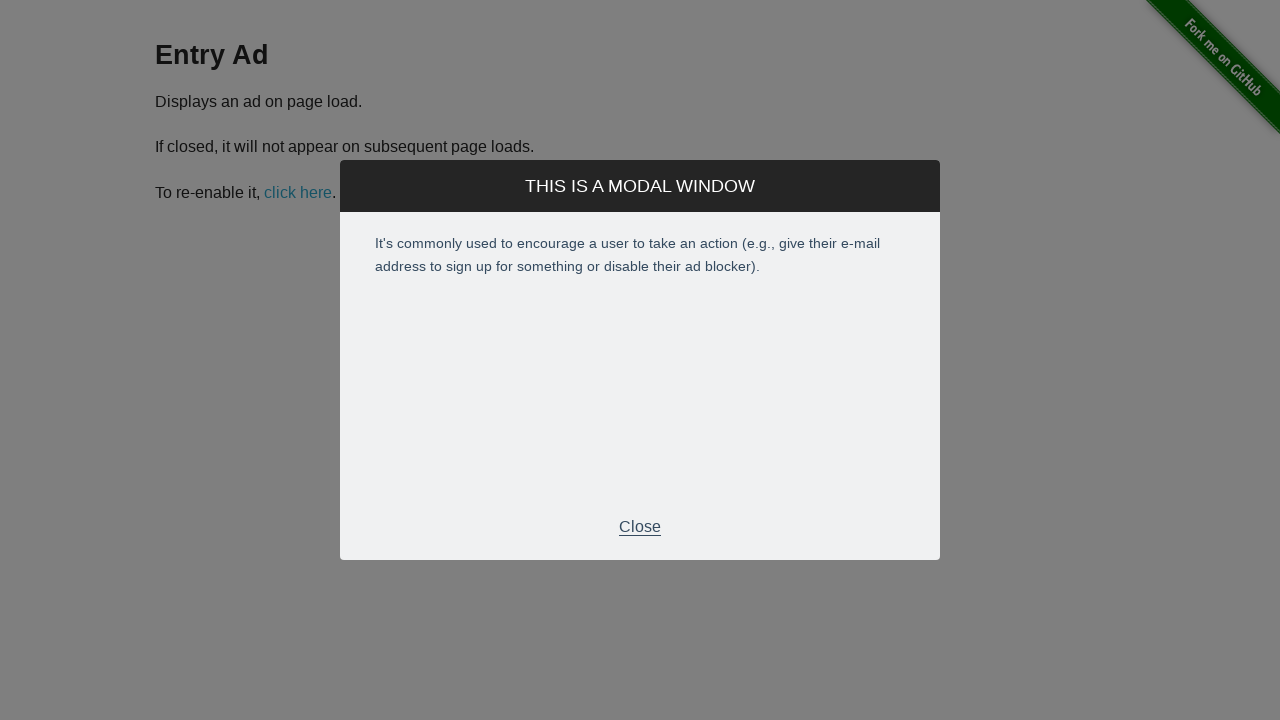

Clicked close button in modal footer to dismiss entry ad at (640, 527) on .modal-footer
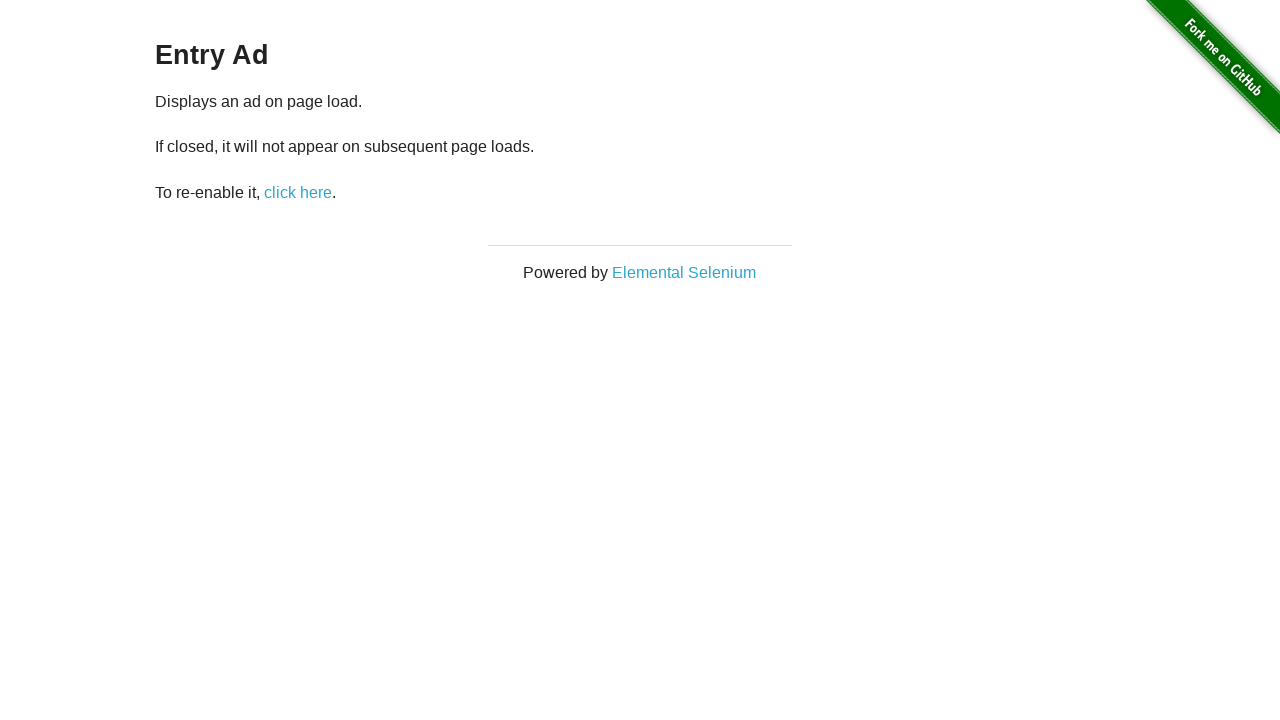

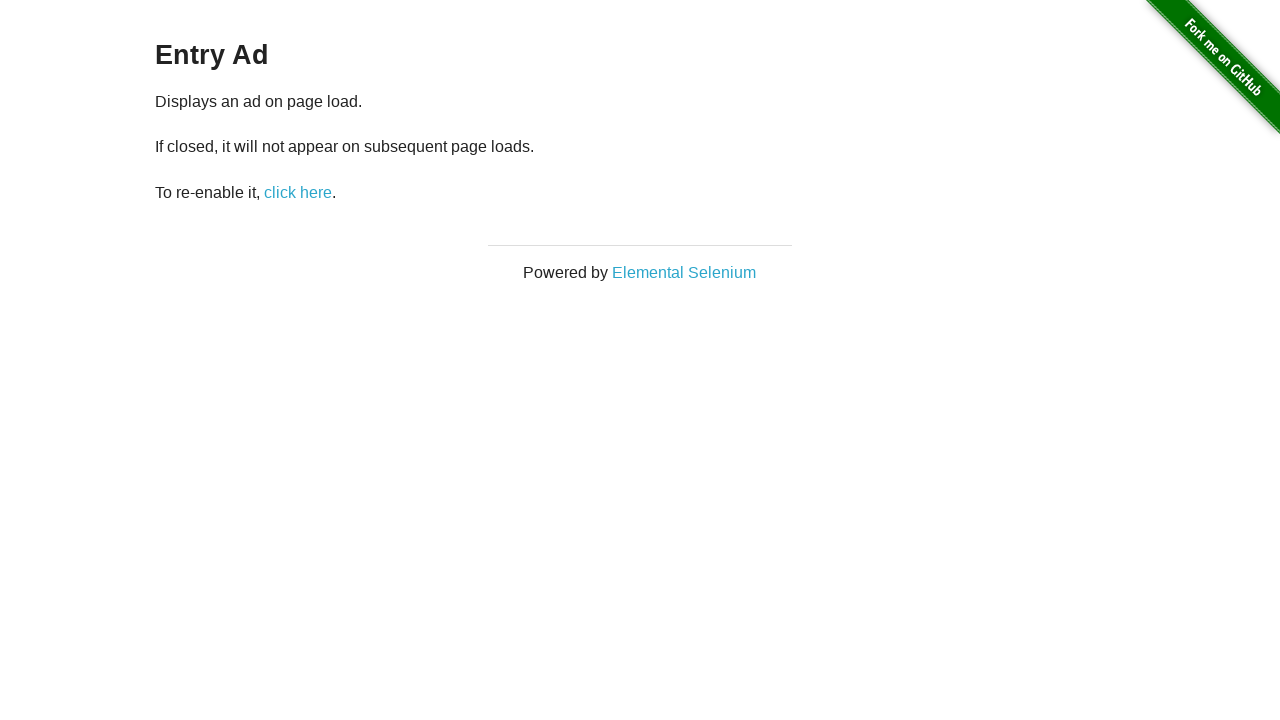